Tests autosuggestive dropdown functionality by typing a partial value and selecting a matching option from the suggestions

Starting URL: https://rahulshettyacademy.com/dropdownsPractise/

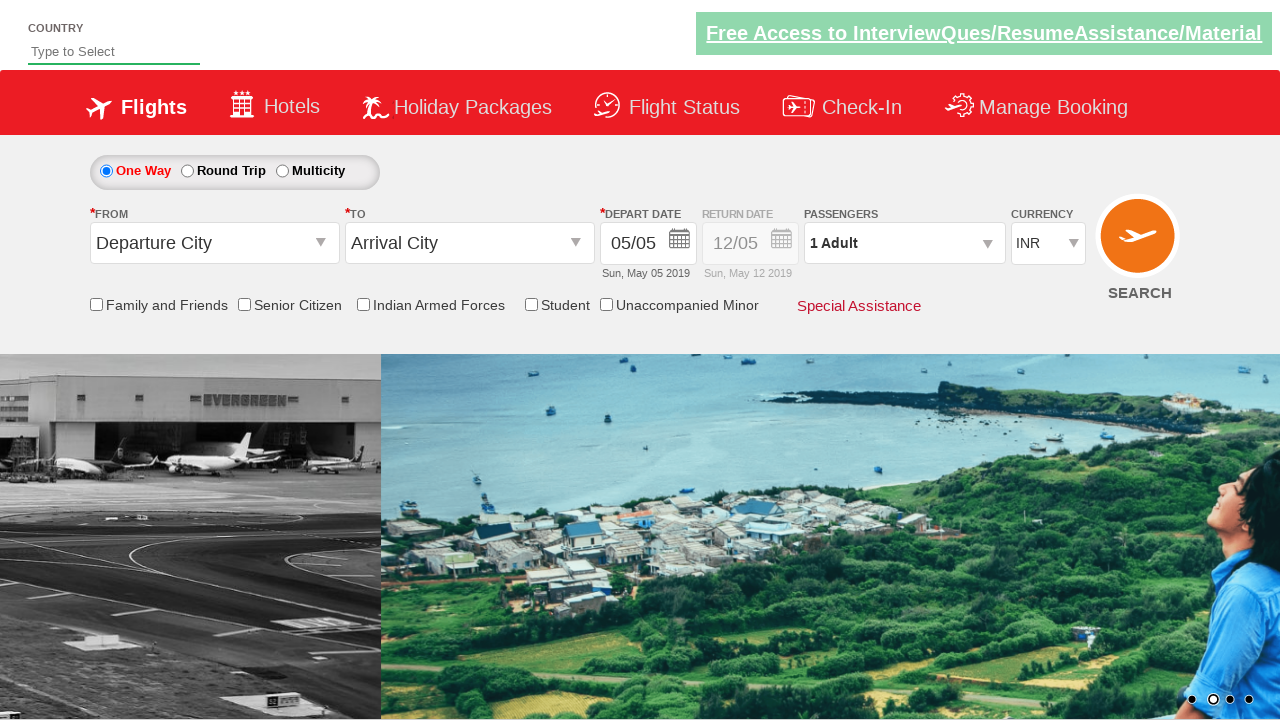

Typed 'ind' in autosuggestive dropdown field on #autosuggest
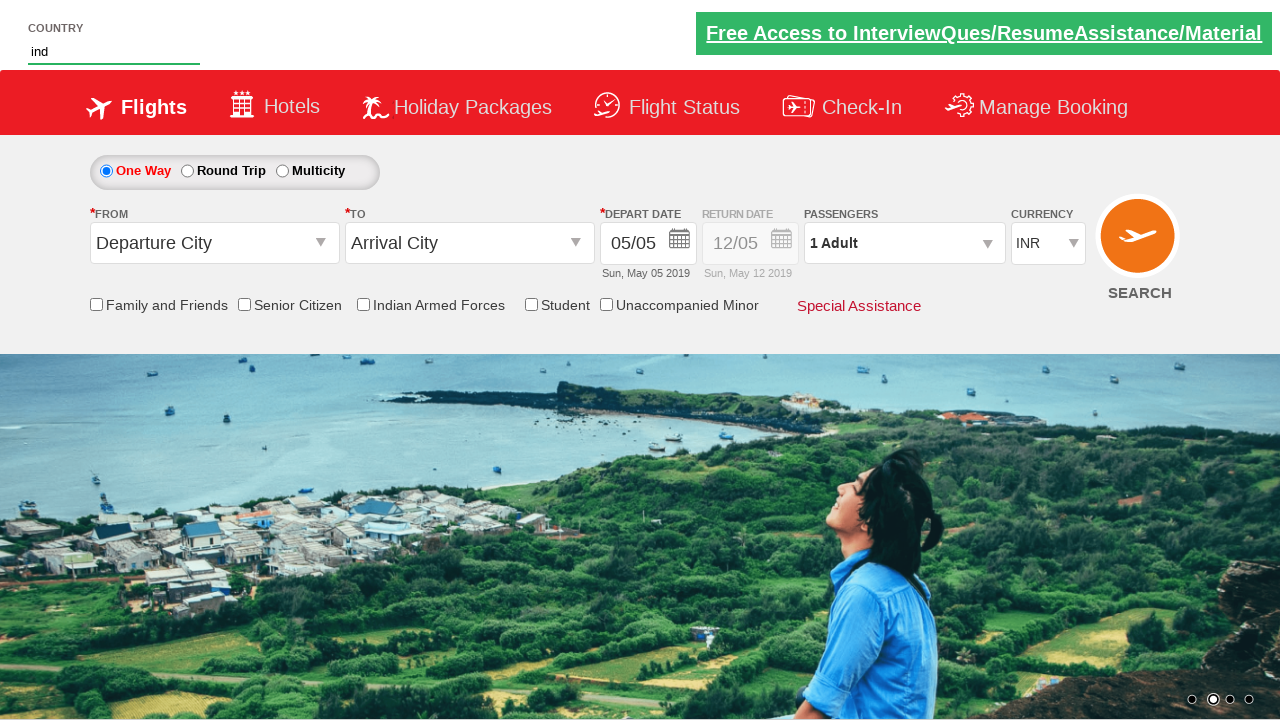

Waited for dropdown suggestions to appear
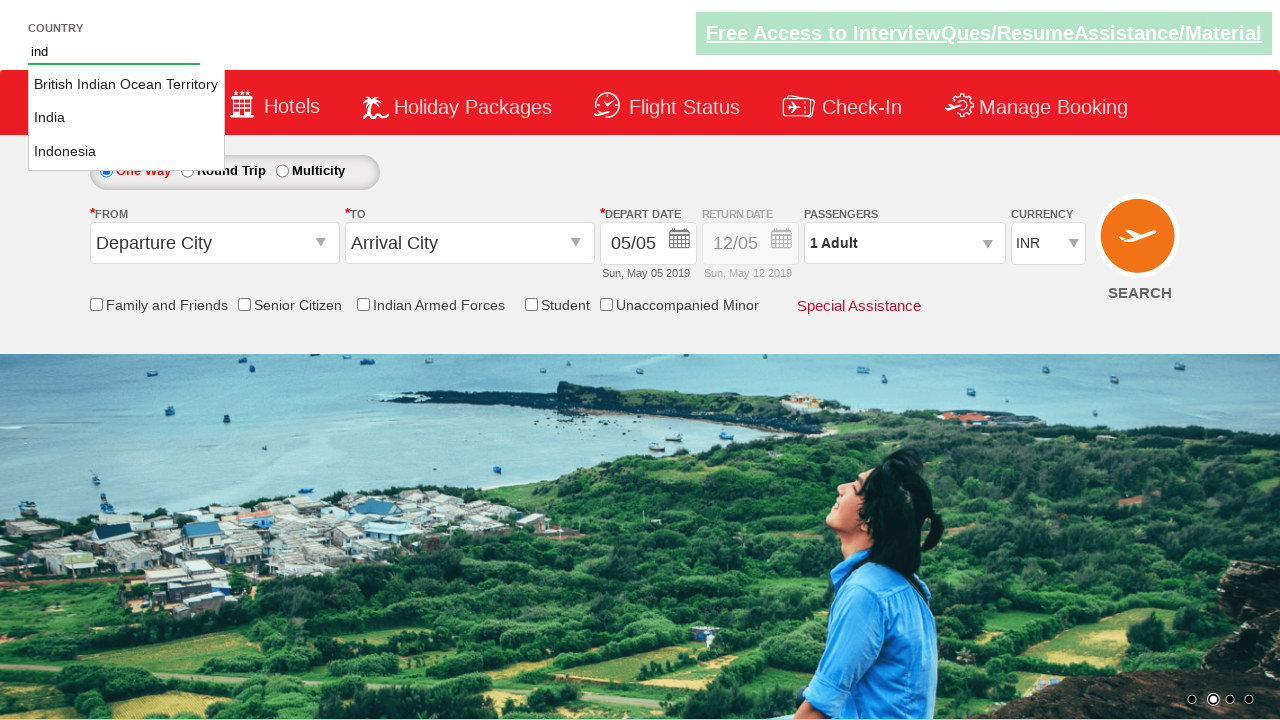

Selected 'India' from autosuggestive dropdown options at (126, 118) on li.ui-menu-item a >> nth=1
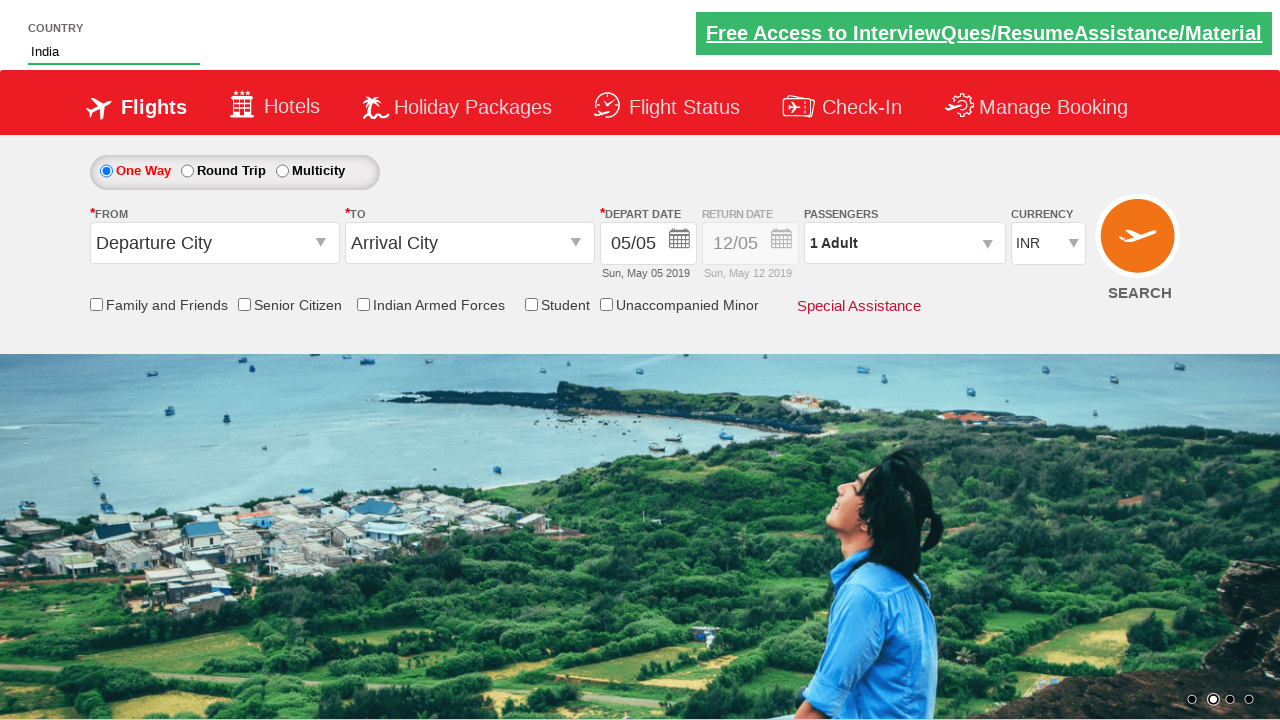

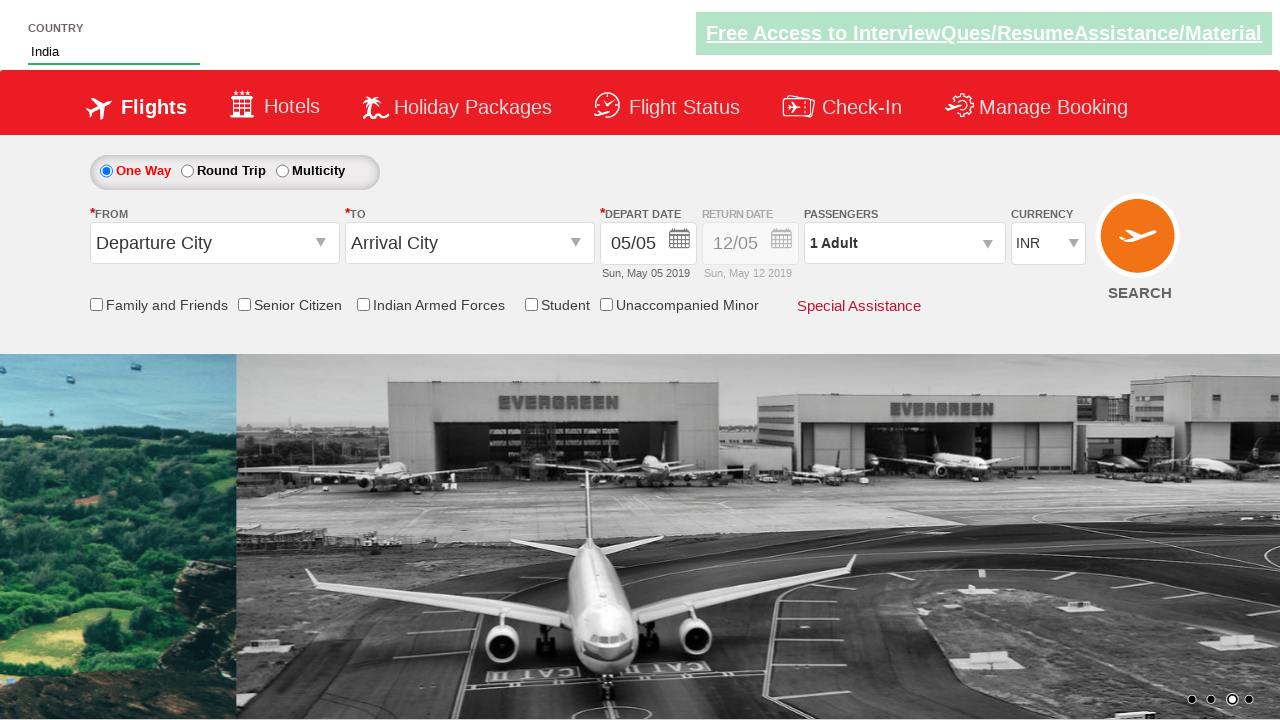